Tests alert handling functionality by triggering different types of alerts and accepting them

Starting URL: https://demoqa.com/alerts

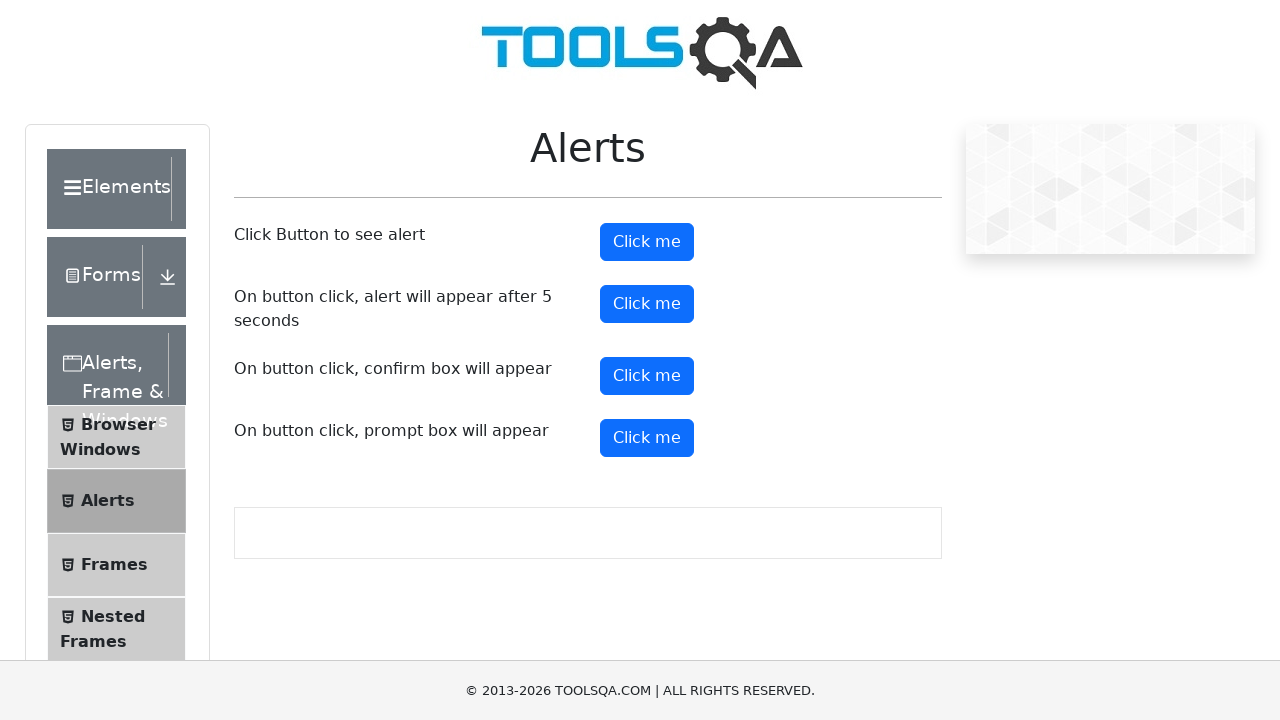

Clicked alert button to trigger immediate alert at (647, 242) on button#alertButton
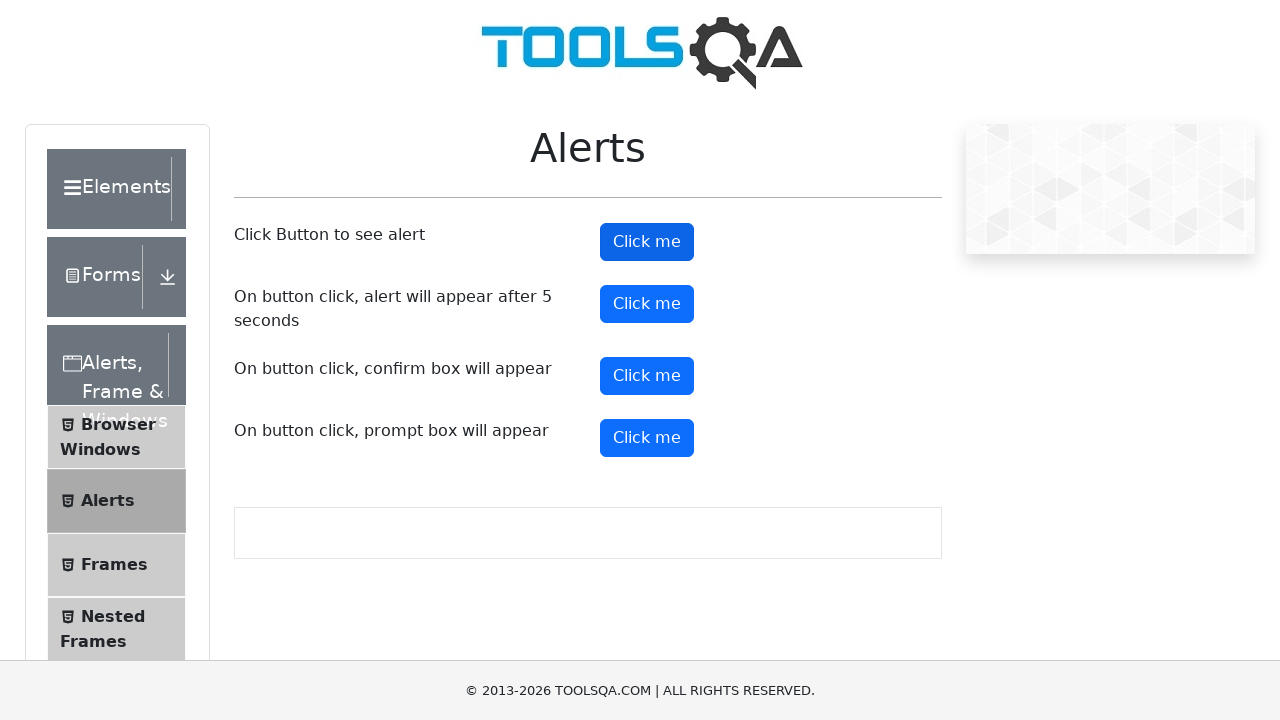

Set up dialog handler to automatically accept alerts
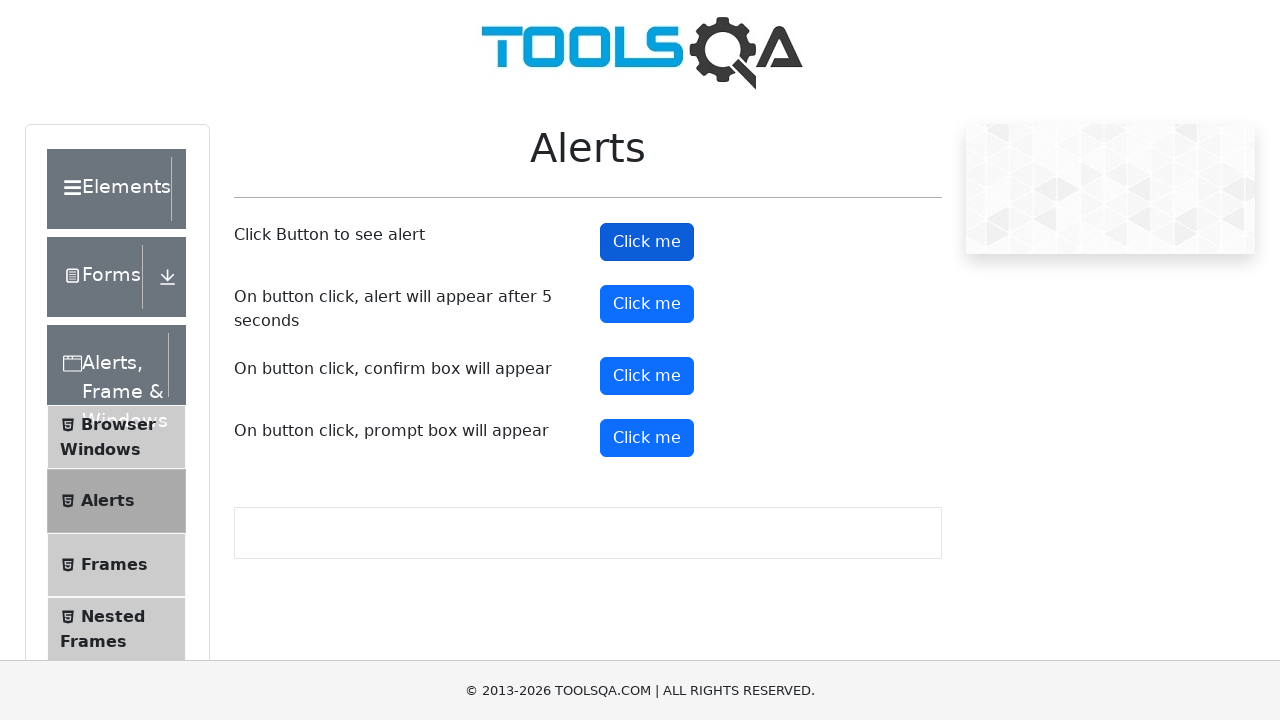

Clicked timer alert button that triggers alert after 5 seconds at (647, 304) on button#timerAlertButton
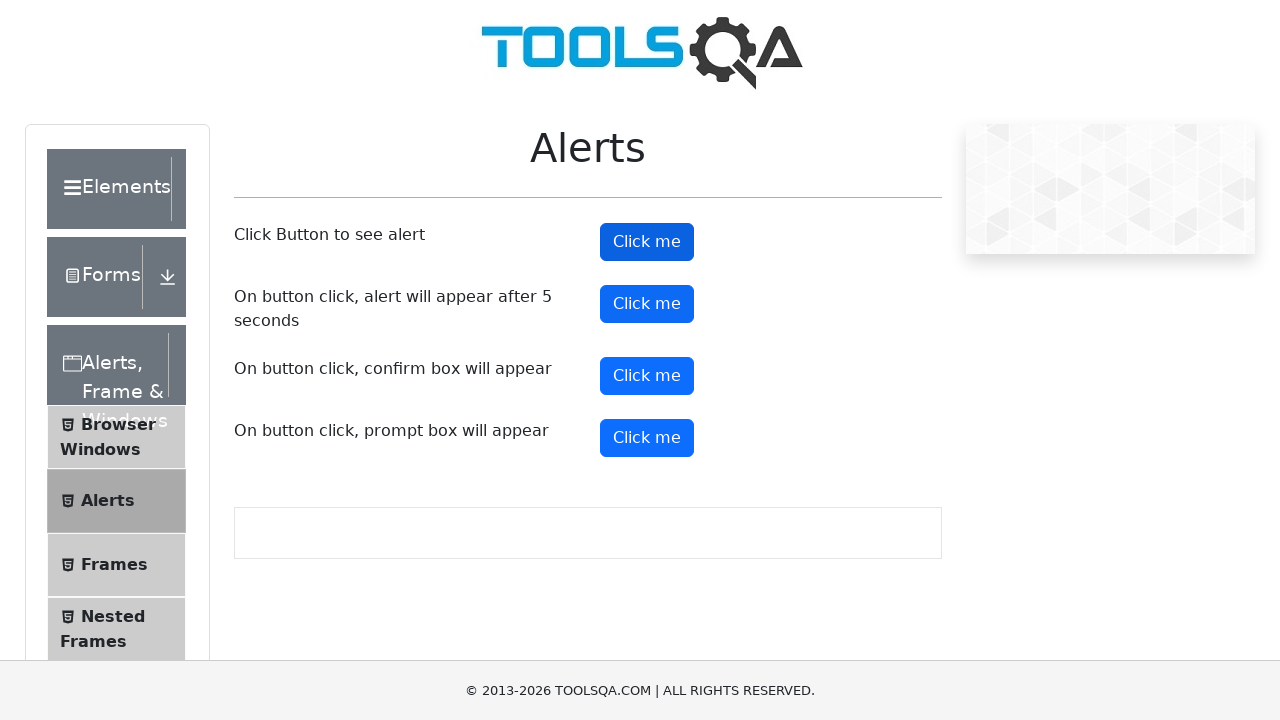

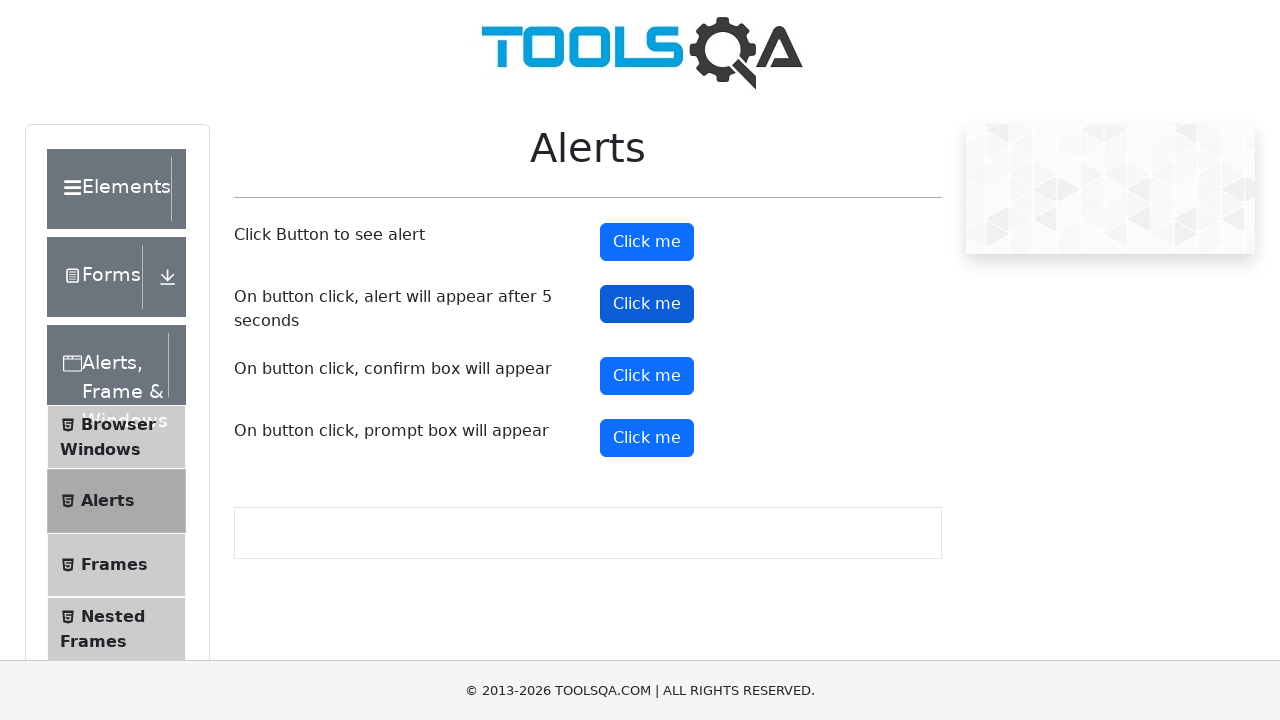